Tests navigation to the Login Automation page by clicking the Login link.

Starting URL: https://ultimateqa.com/automation/

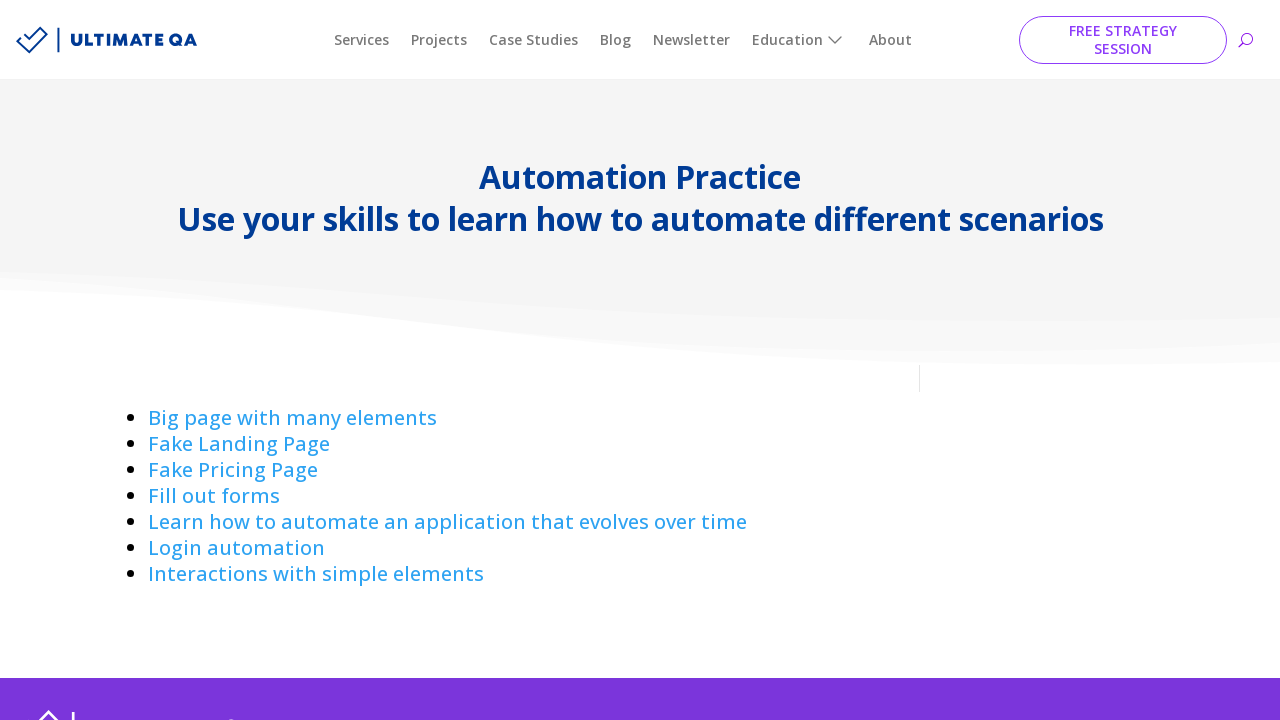

Clicked Login link on Ultimate QA automation page at (236, 548) on a:has-text('Login ')
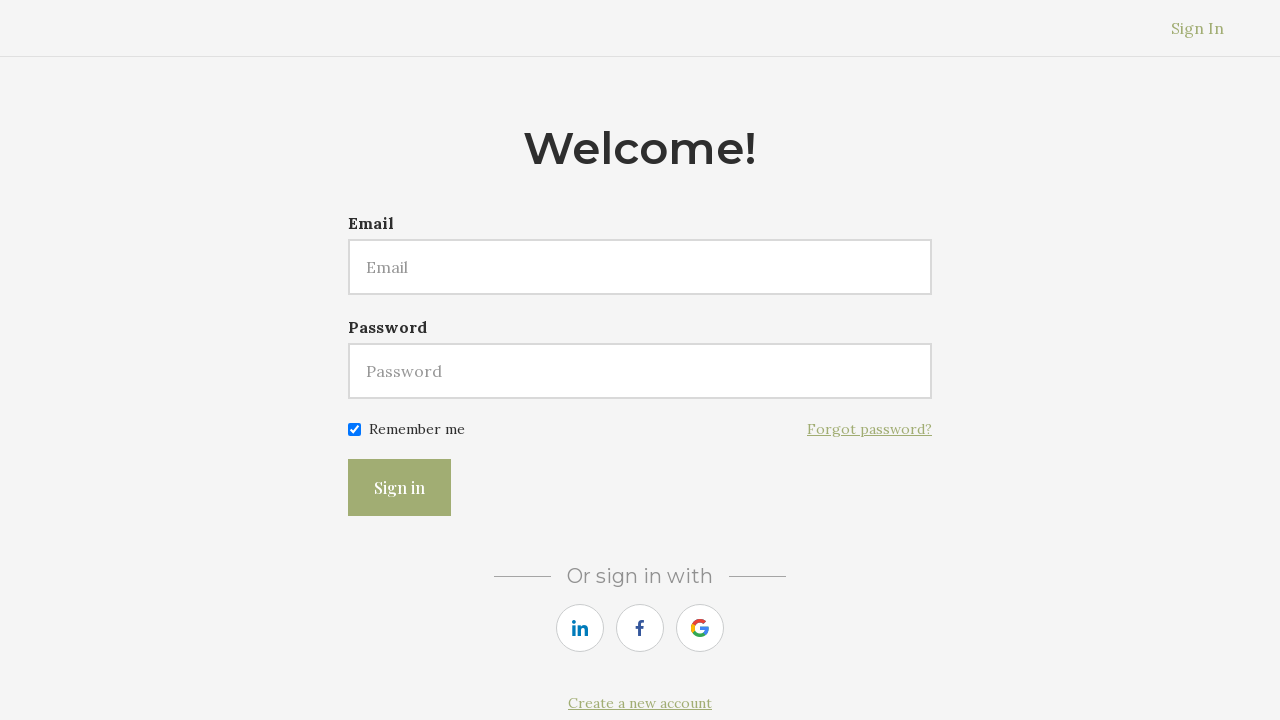

Successfully navigated to Login Automation page (sign_in URL)
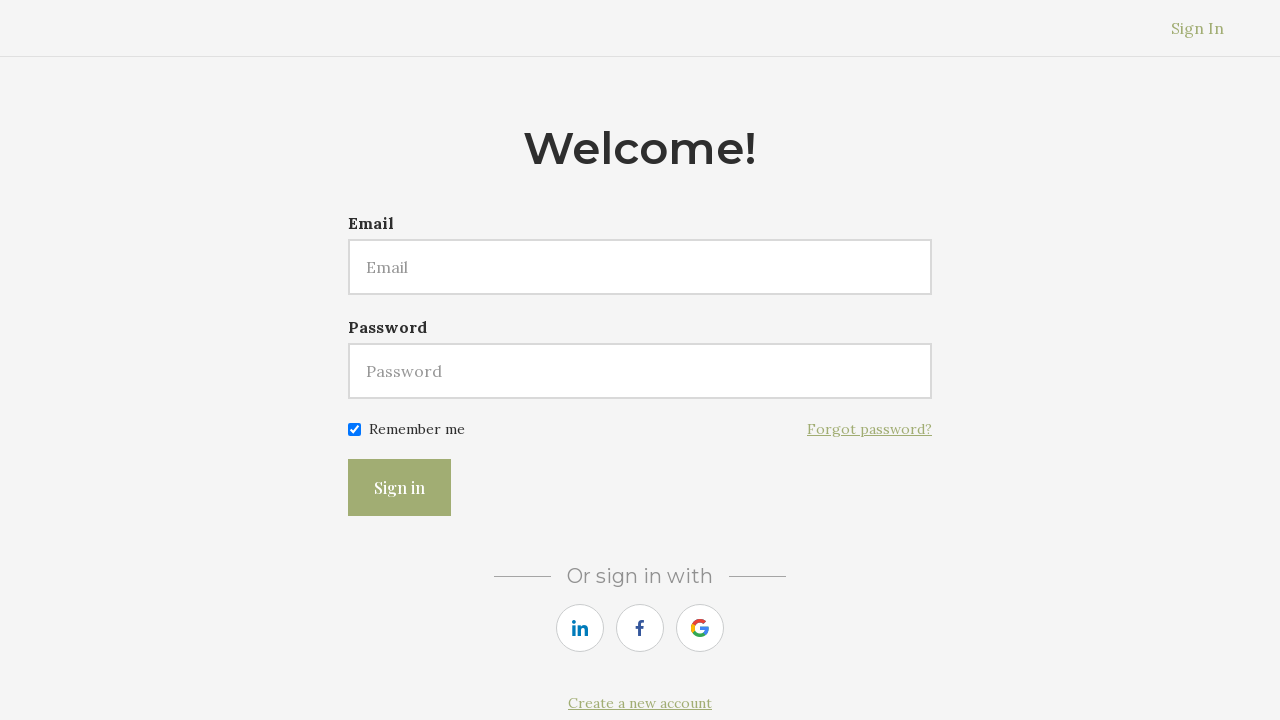

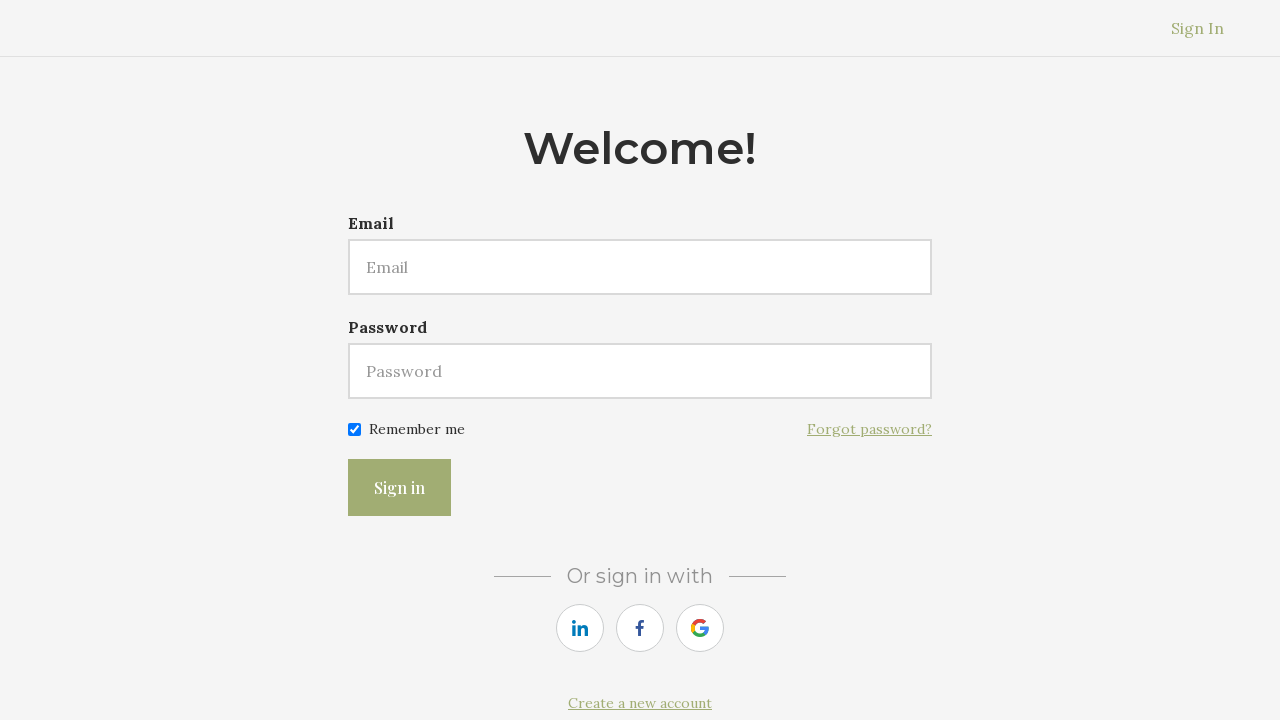